Tests the jQuery UI resizable widget by dragging the resize handle to change the size of the resizable element

Starting URL: https://jqueryui.com/resizable/

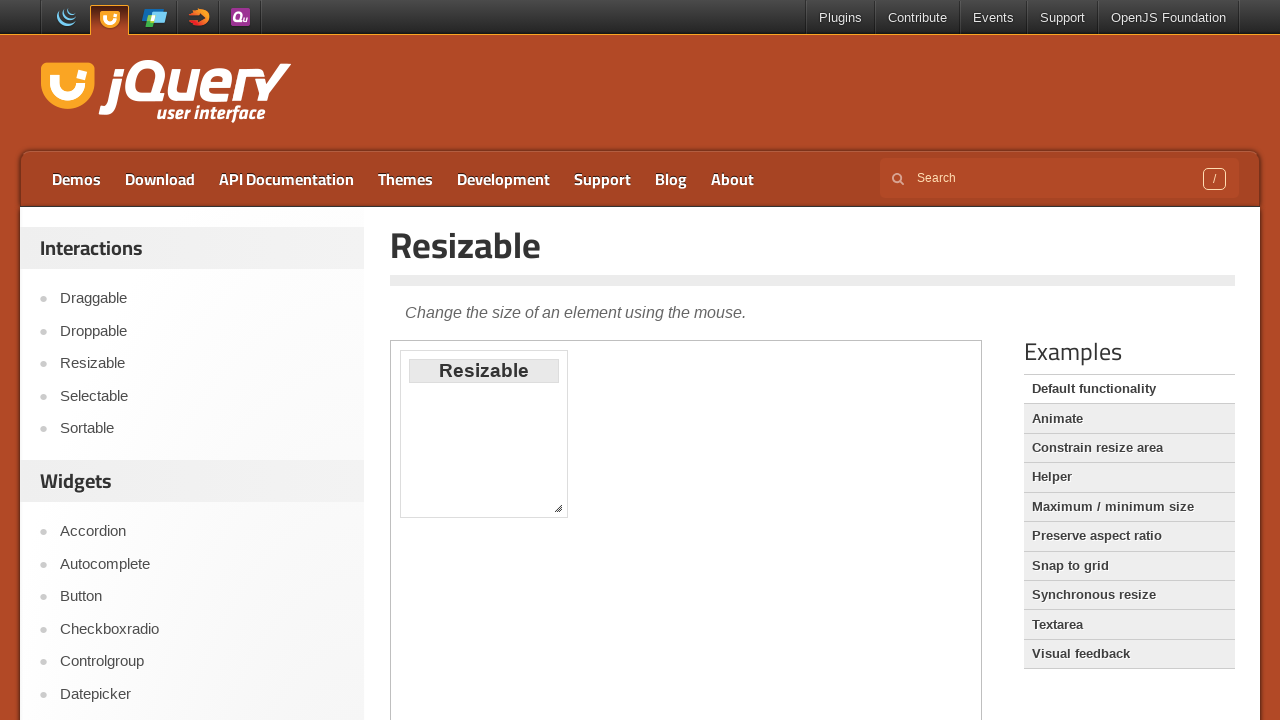

Located demo iframe
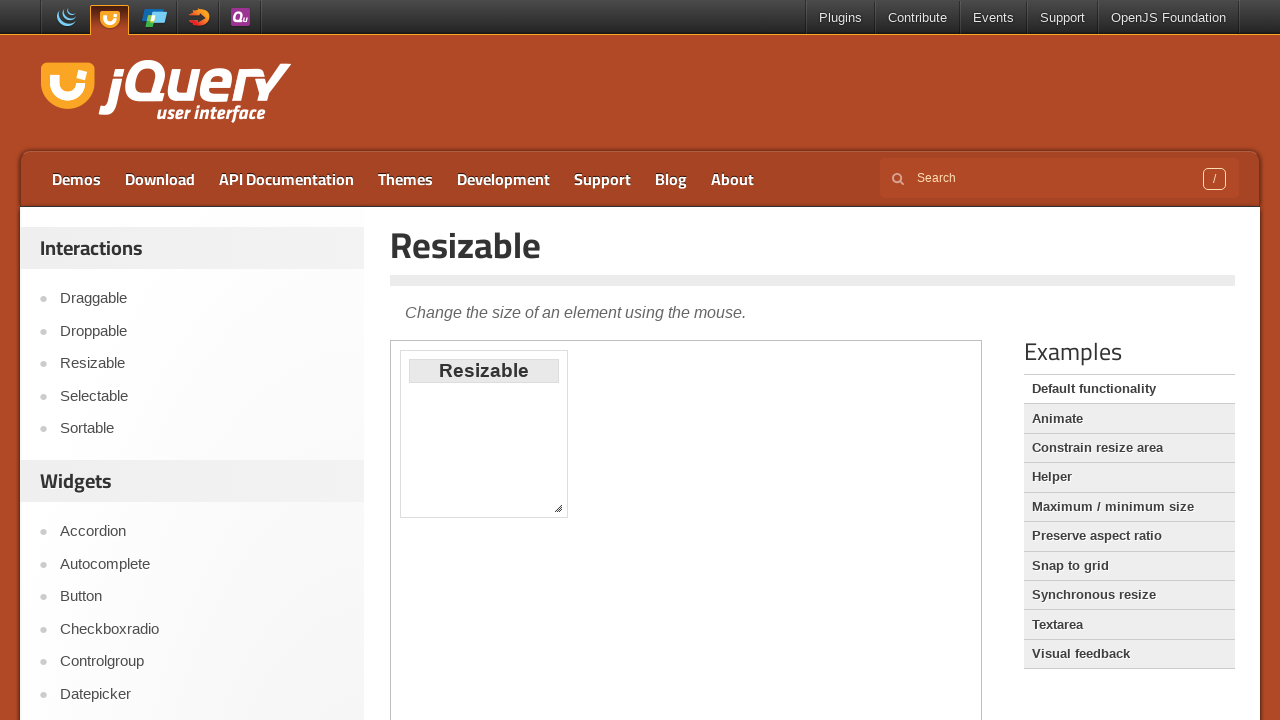

Located resize handle in bottom-right corner
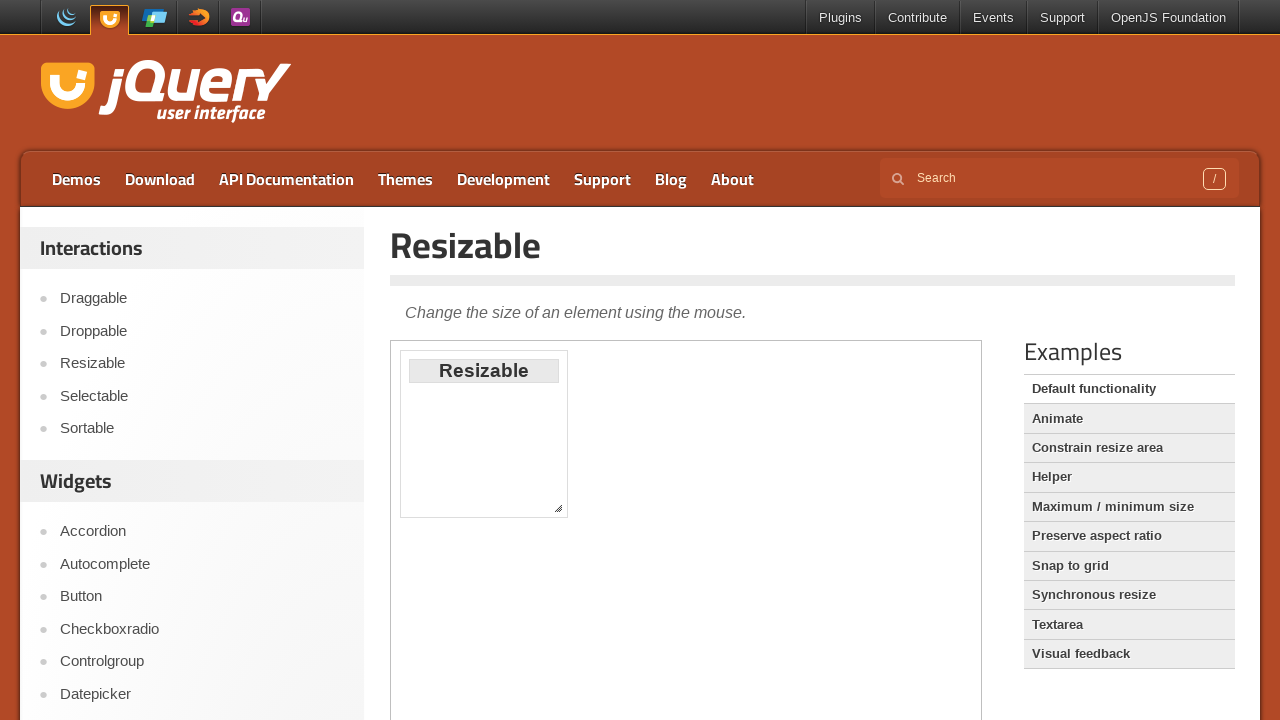

Retrieved bounding box coordinates of resize handle
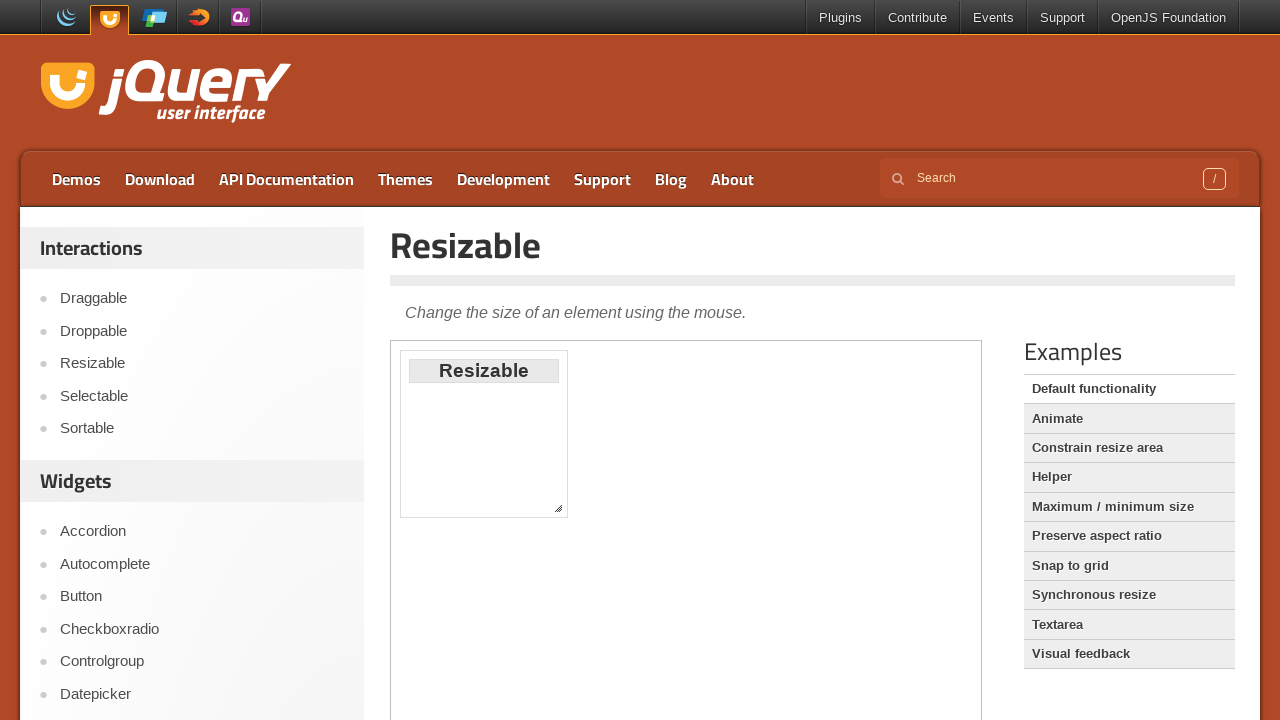

Moved mouse to center of resize handle at (484, 518)
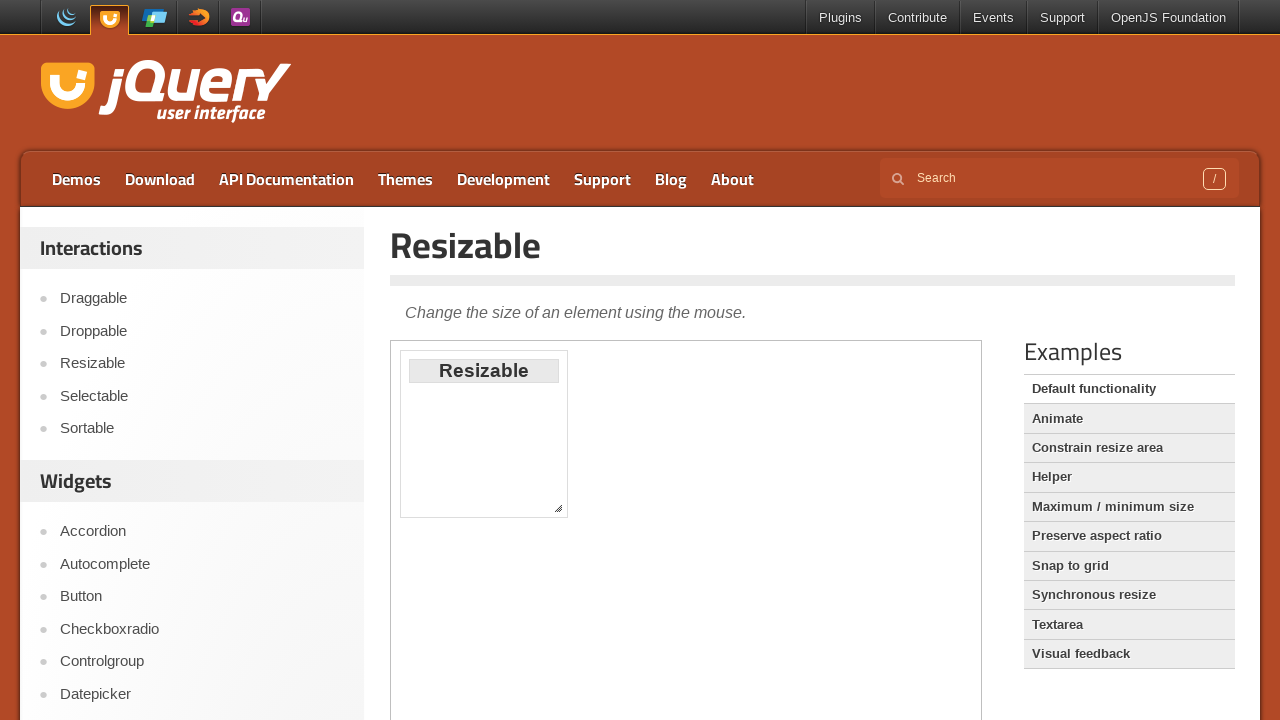

Pressed mouse button down on resize handle at (484, 518)
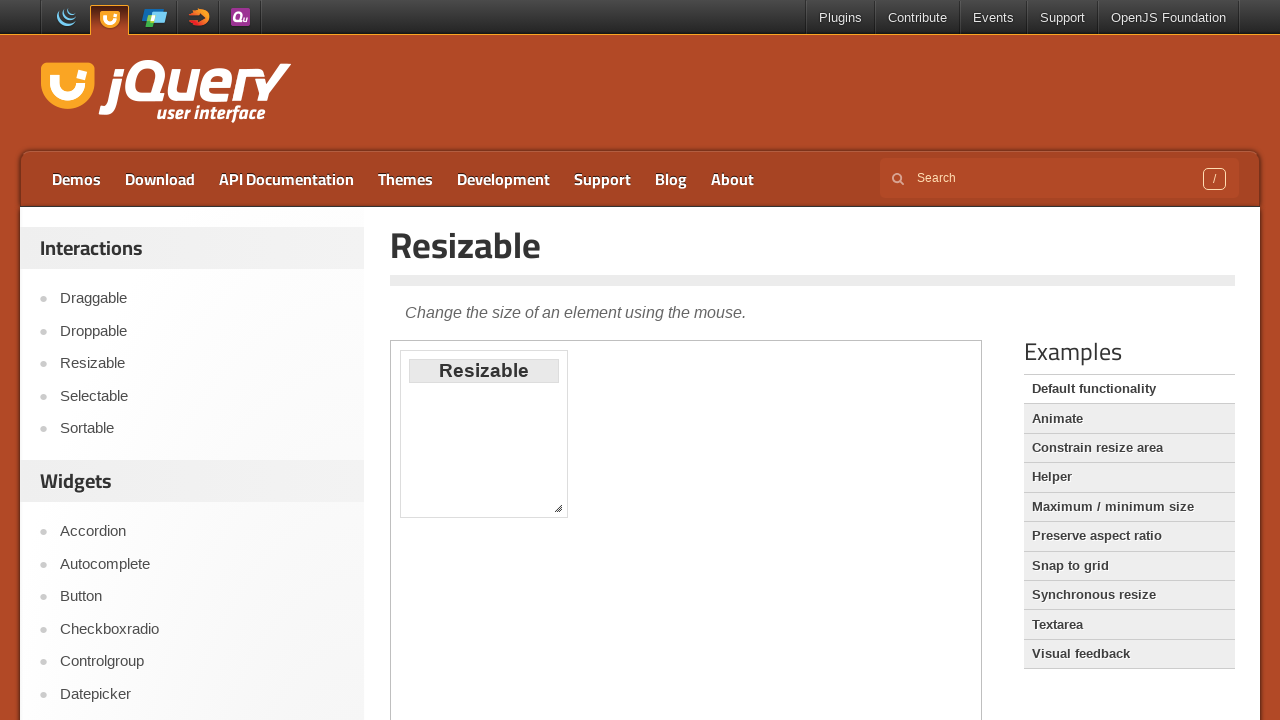

Dragged resize handle 100px left and 111px down to resize element at (384, 629)
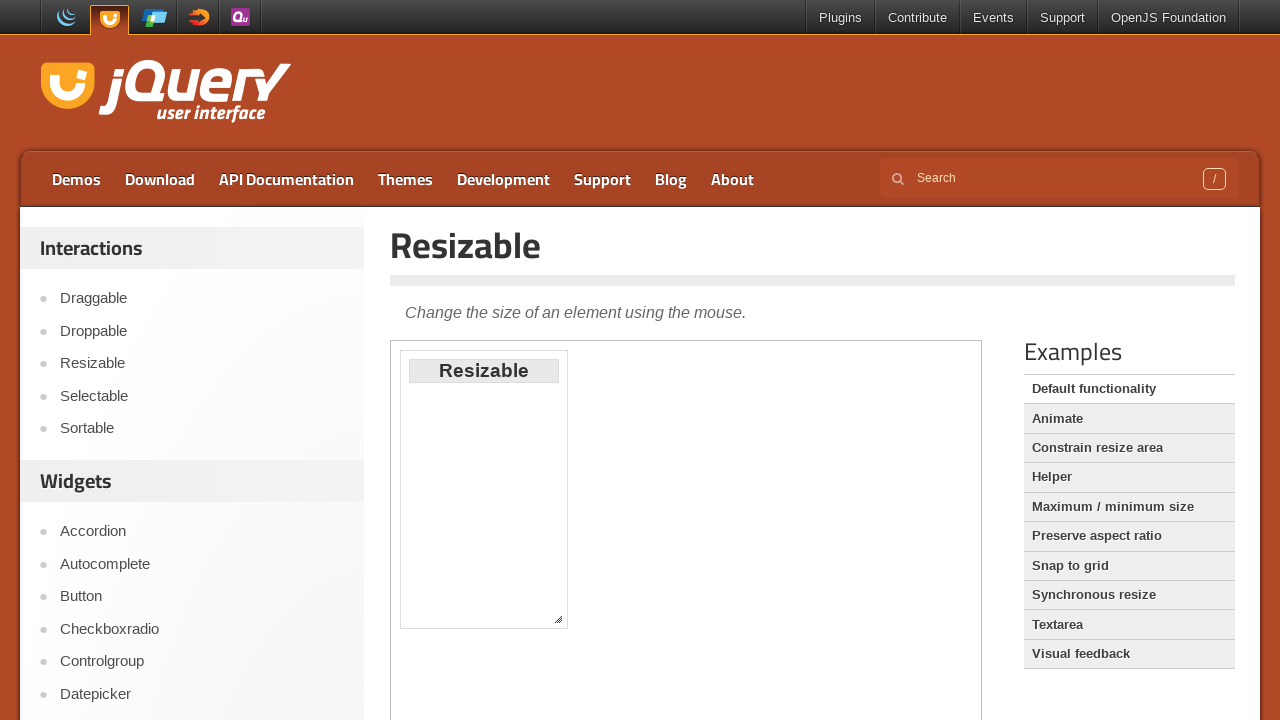

Released mouse button to complete resize operation at (384, 629)
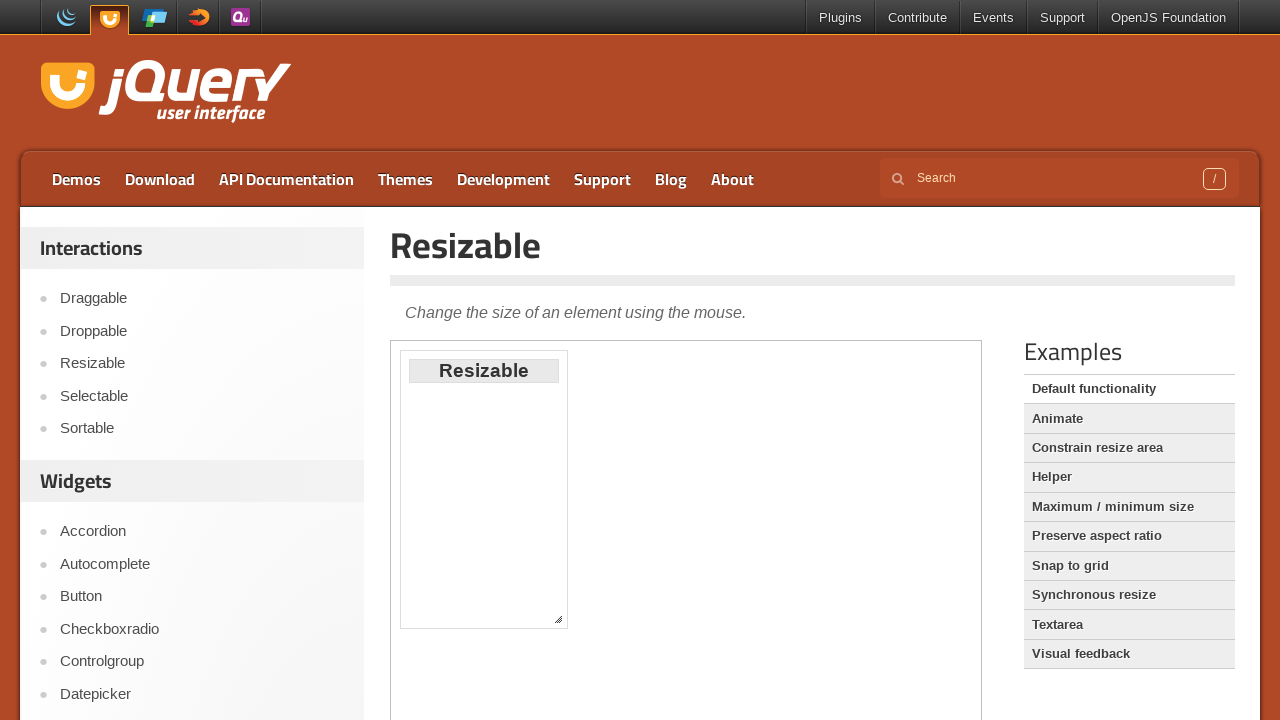

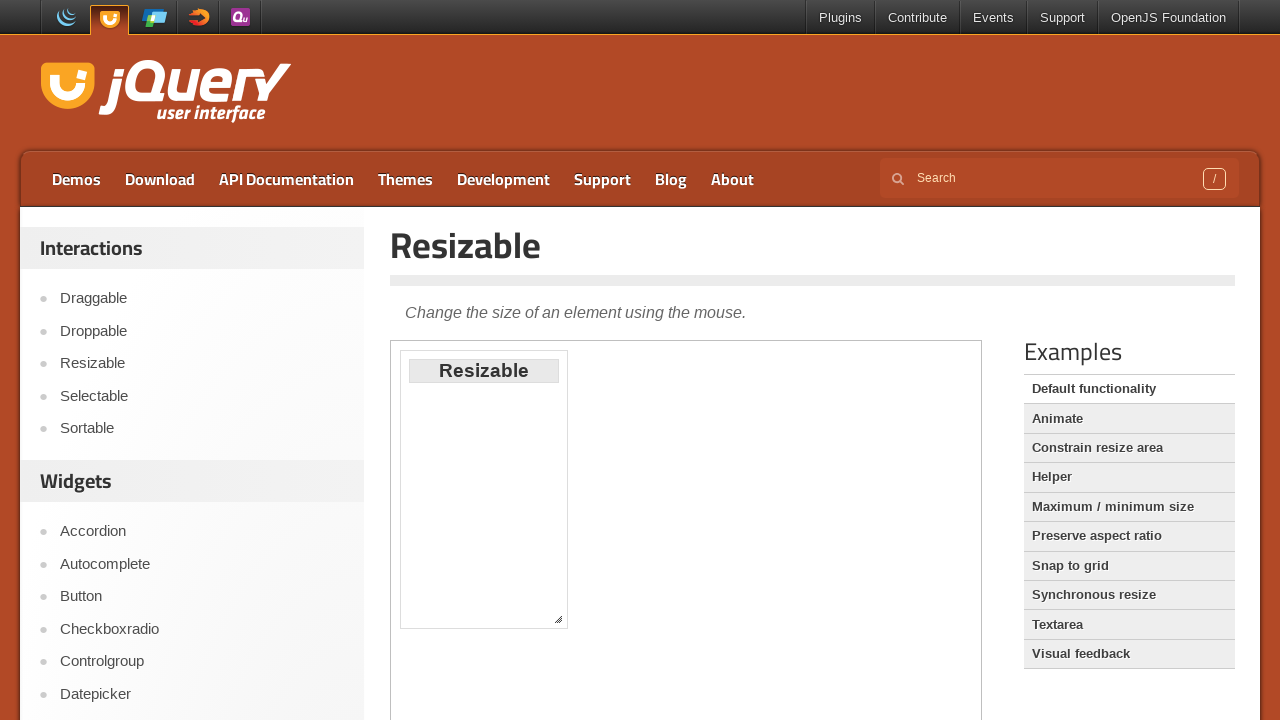